Tests alert handling functionality by triggering different types of alerts, capturing their text, and accepting or dismissing them

Starting URL: https://rahulshettyacademy.com/AutomationPractice/

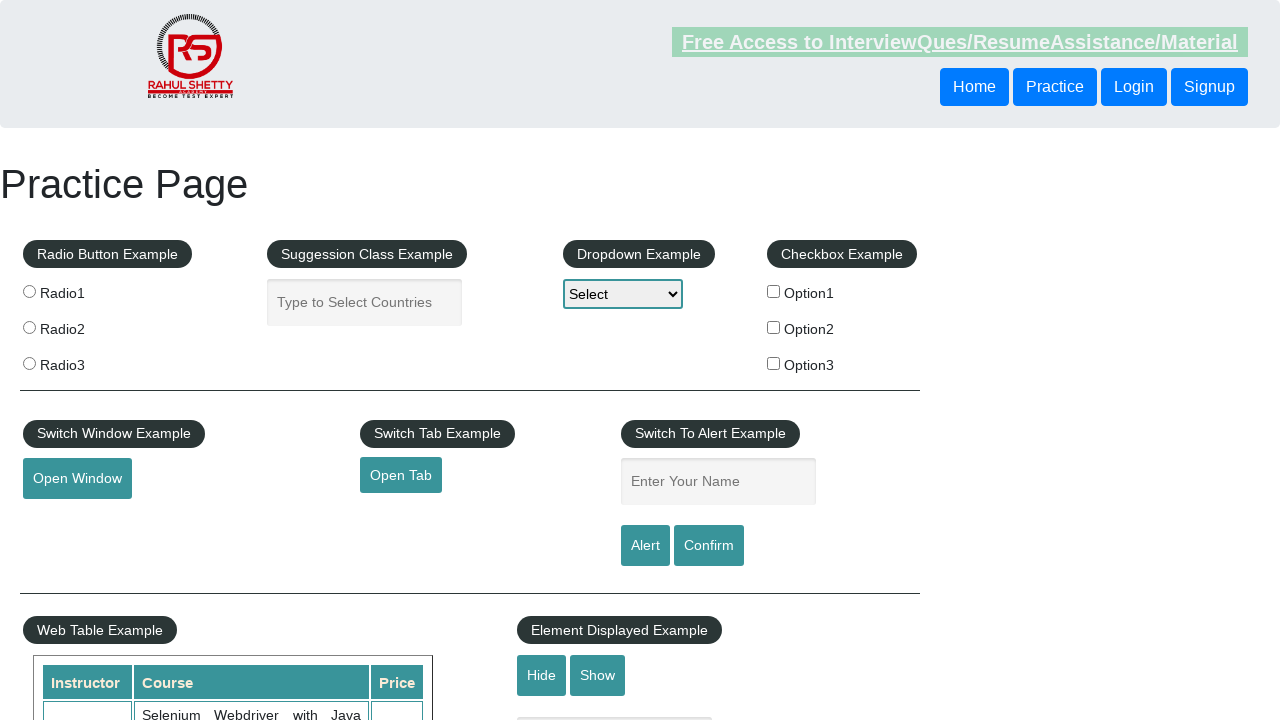

Filled name field with 'User' on #name
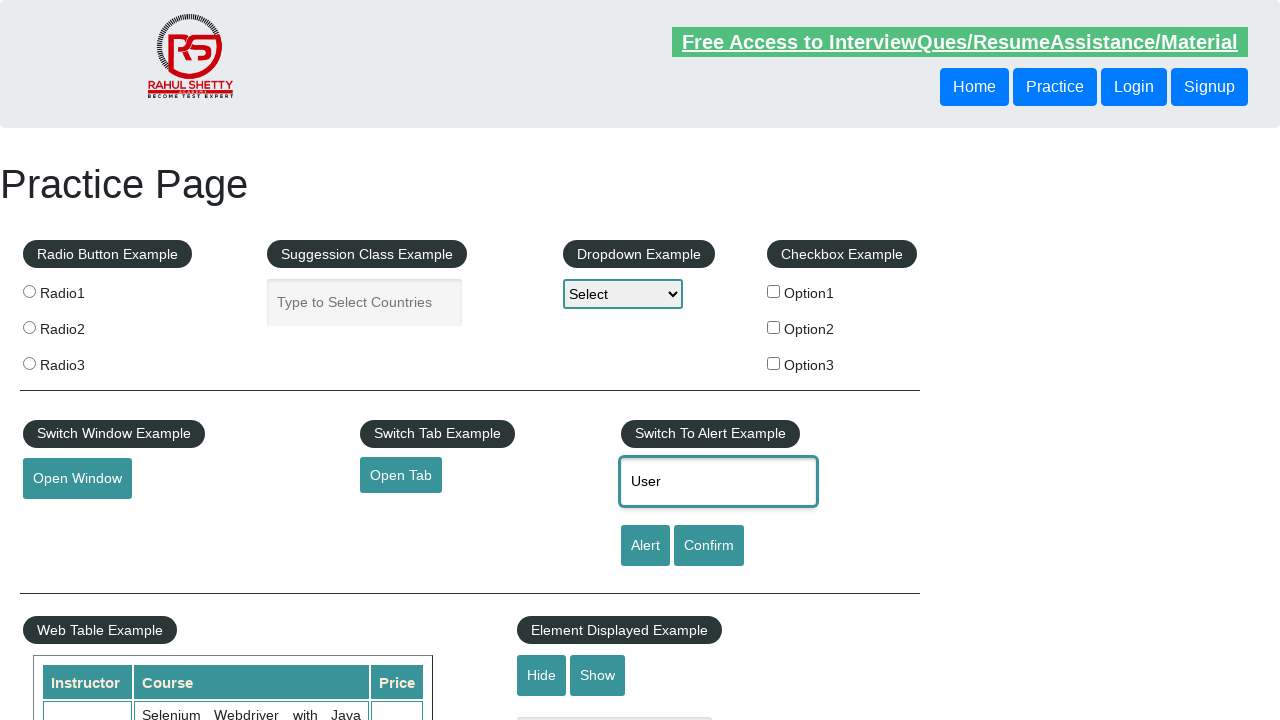

Clicked alert button to trigger first alert at (645, 546) on #alertbtn
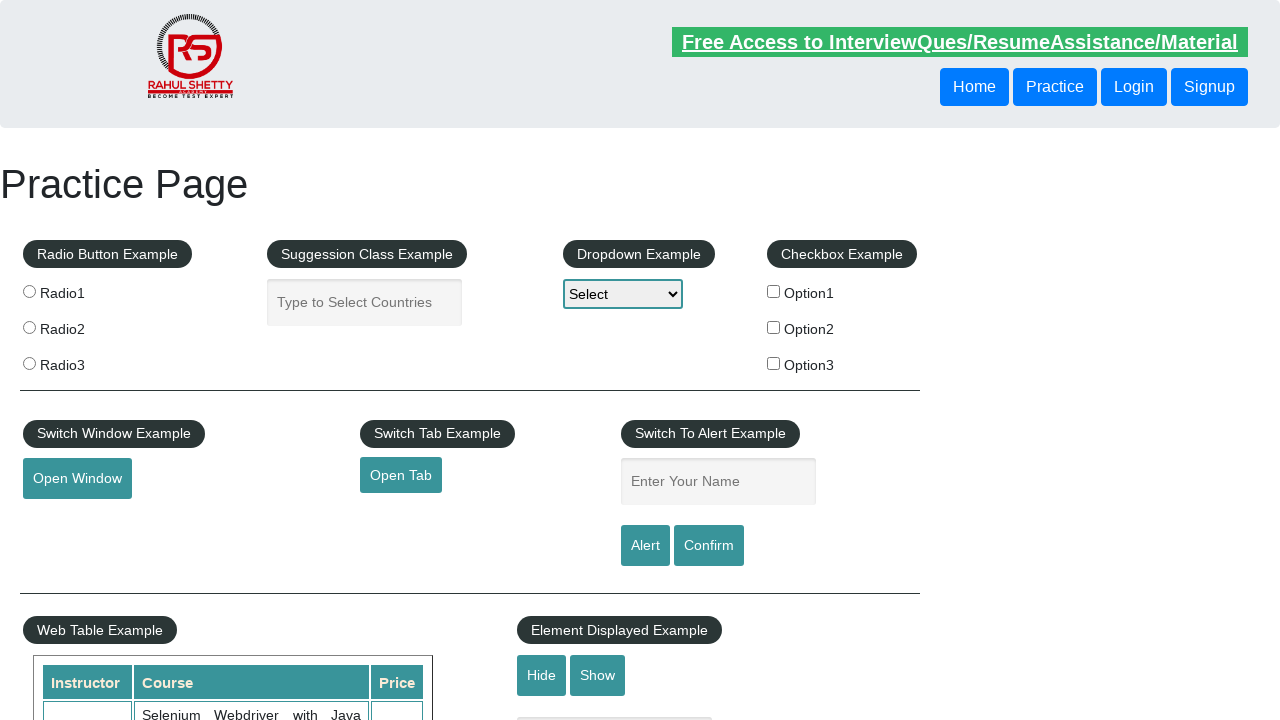

Set up dialog handler to accept alerts
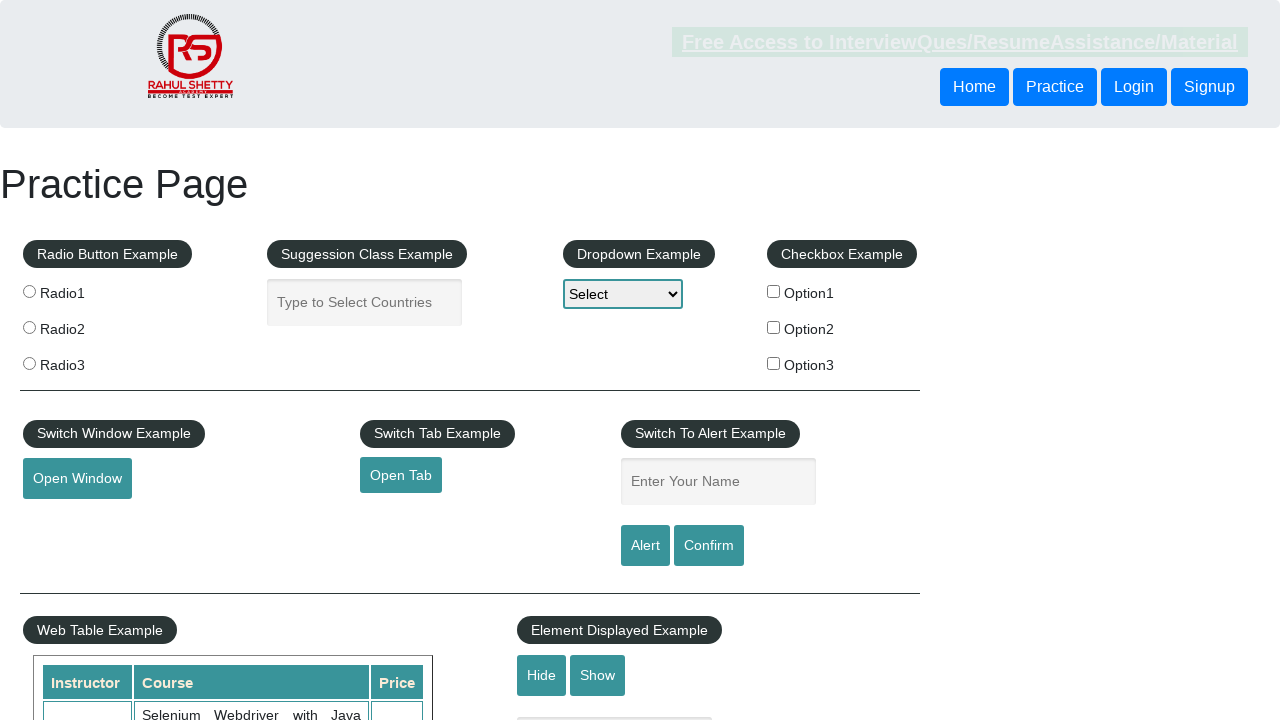

Re-clicked alert button with handler active at (645, 546) on #alertbtn
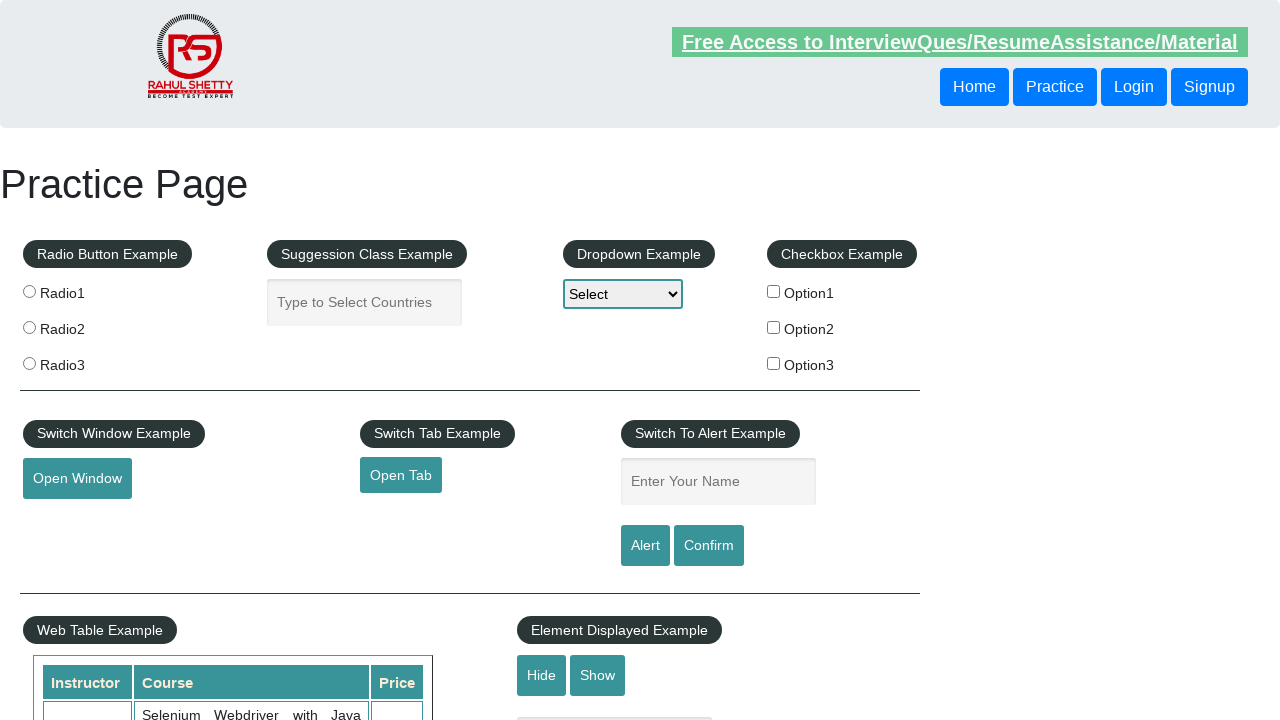

Clicked confirm button to trigger confirm dialog at (709, 546) on #confirmbtn
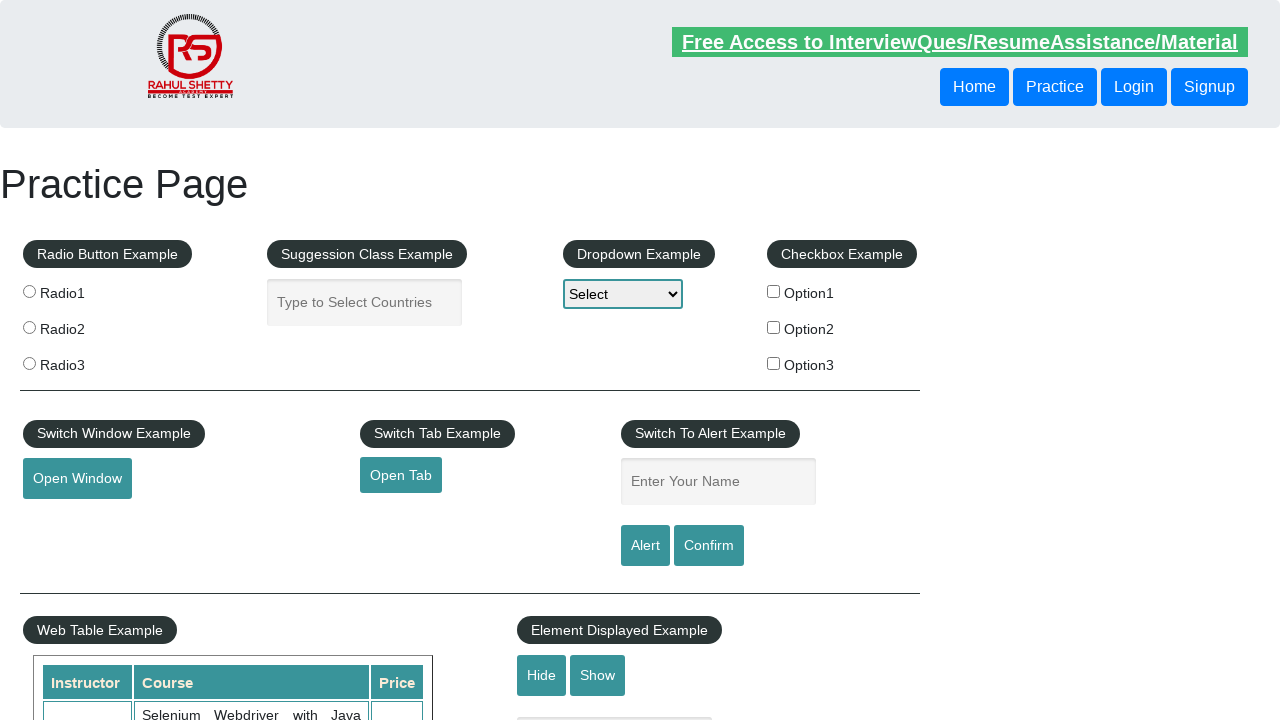

Set up dialog handler to dismiss dialogs
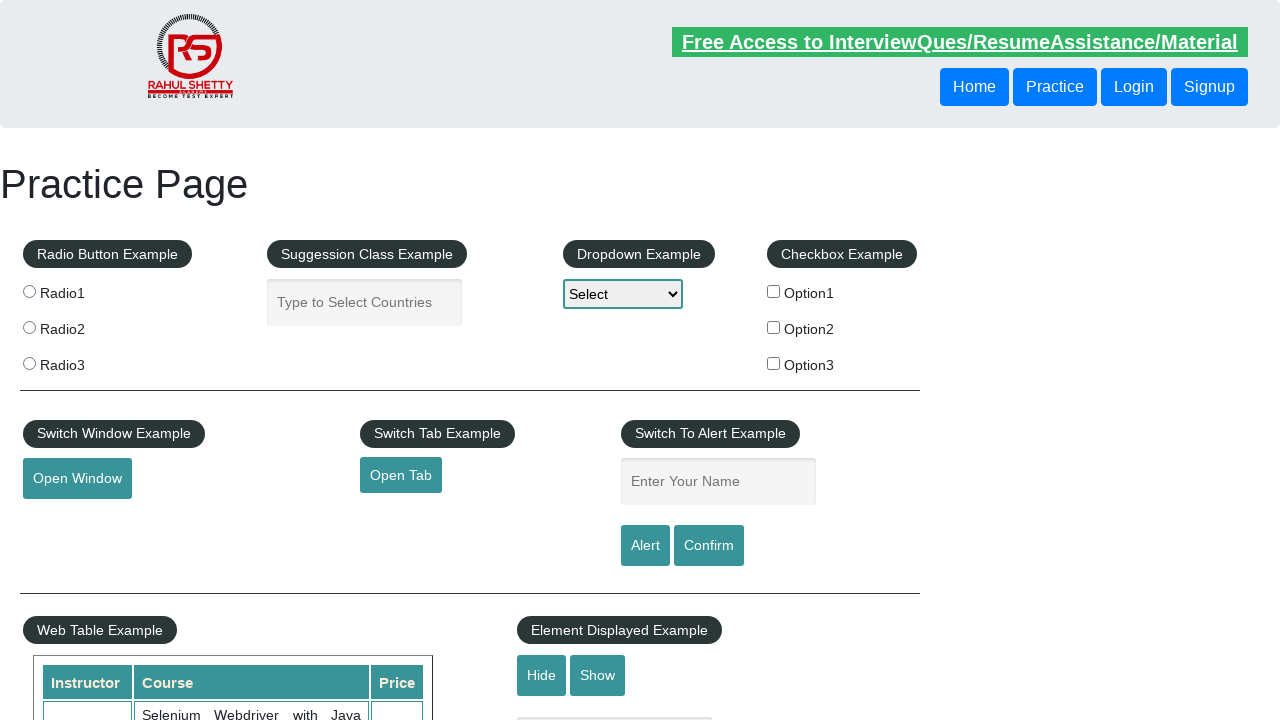

Re-clicked confirm button with dismiss handler active at (709, 546) on #confirmbtn
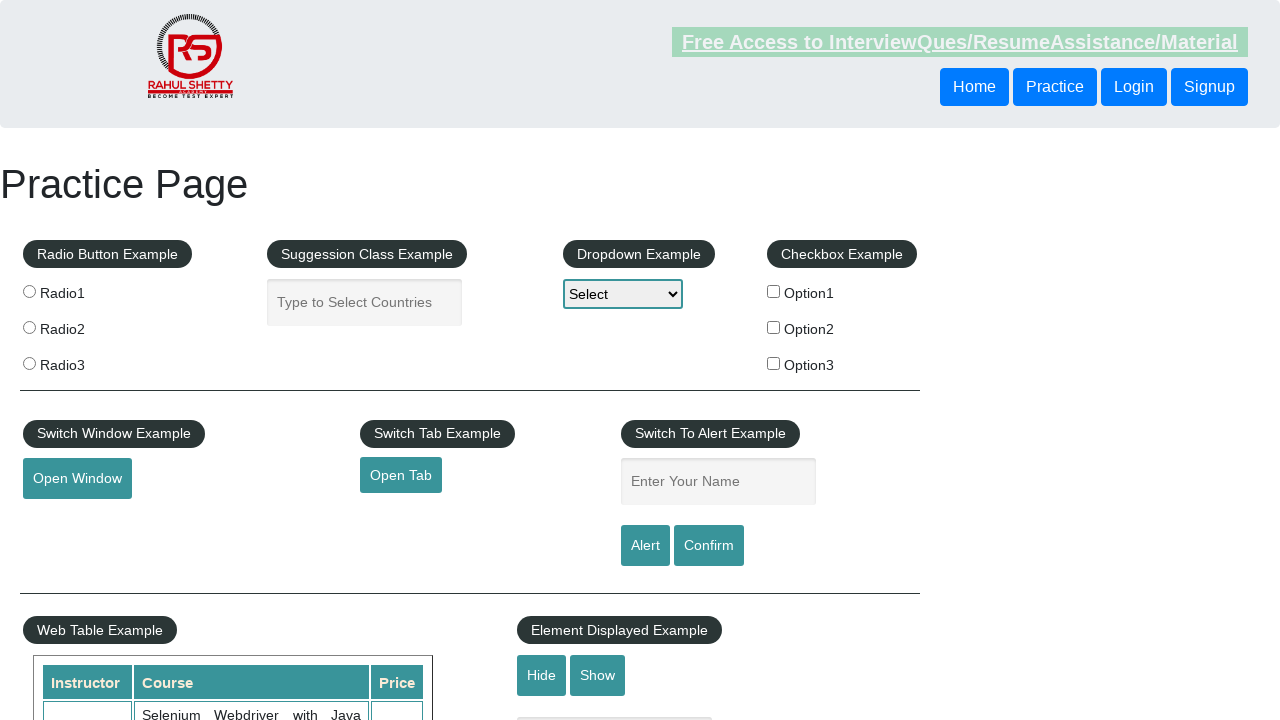

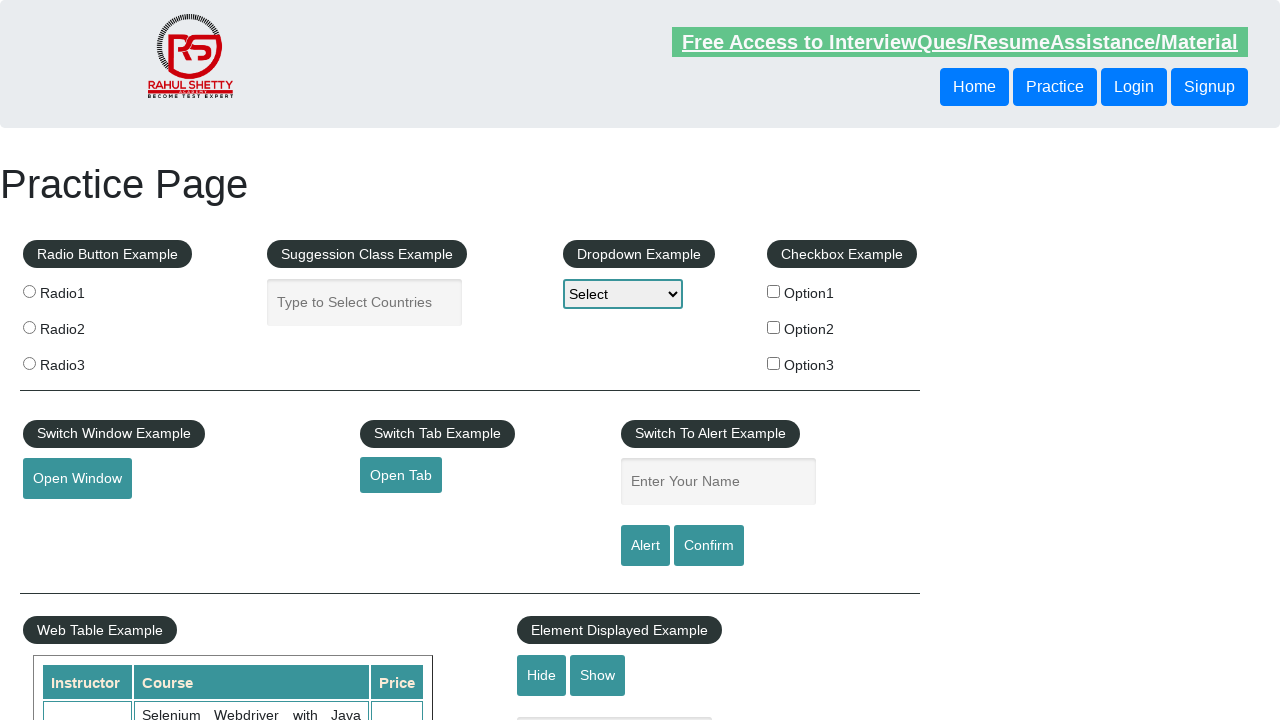